Tests date picker functionality on a practice form by clicking the date of birth input field and selecting day 30 from the calendar popup

Starting URL: https://demoqa.com/automation-practice-form

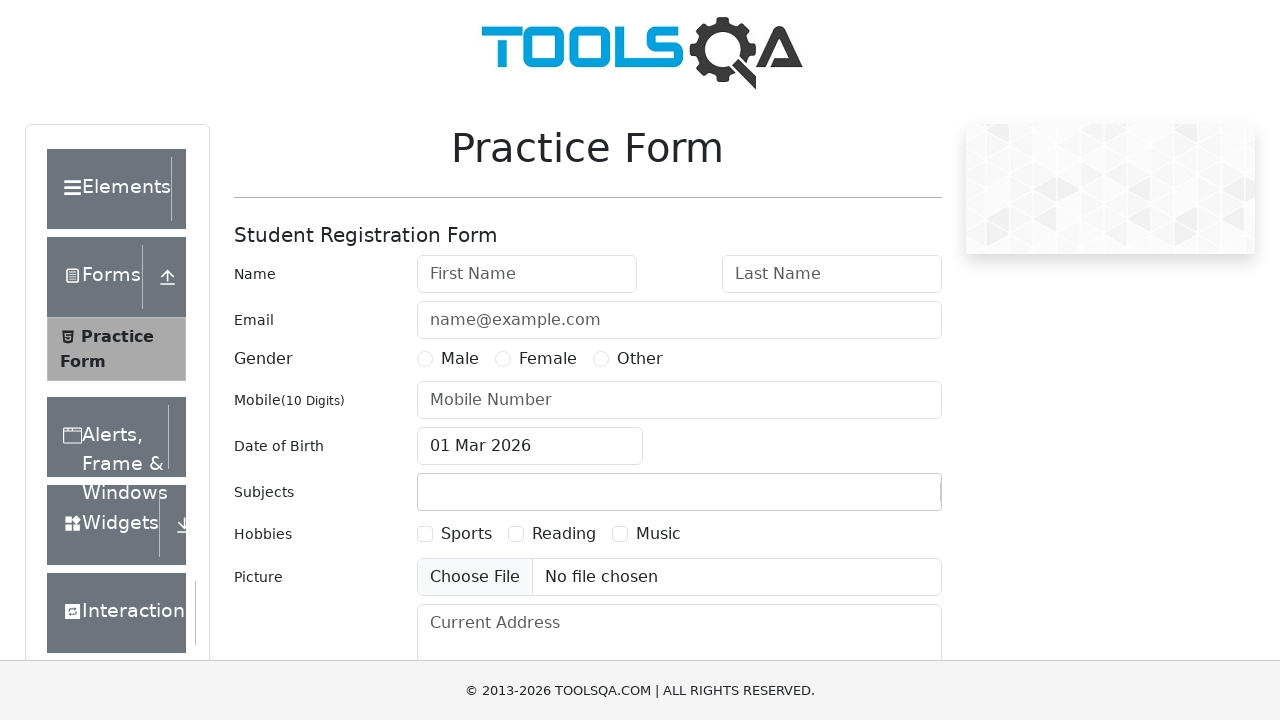

Clicked date of birth input field to open date picker at (530, 446) on #dateOfBirthInput
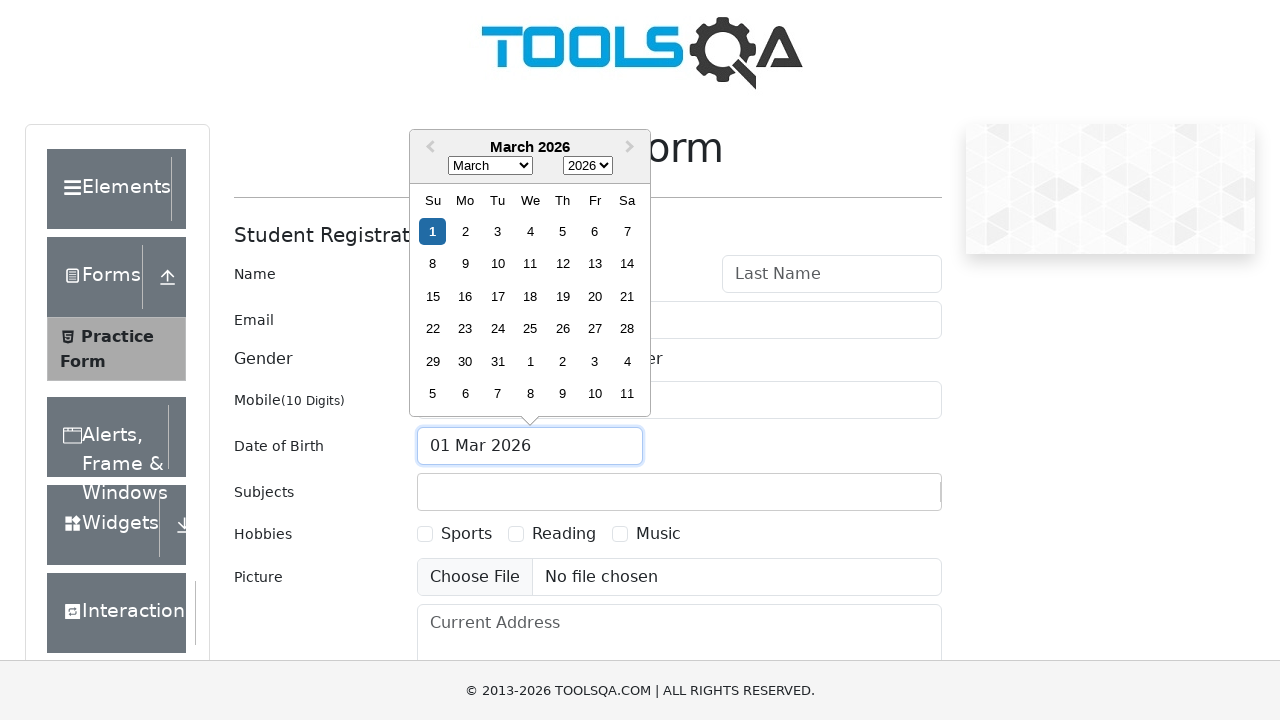

Date picker calendar popup appeared
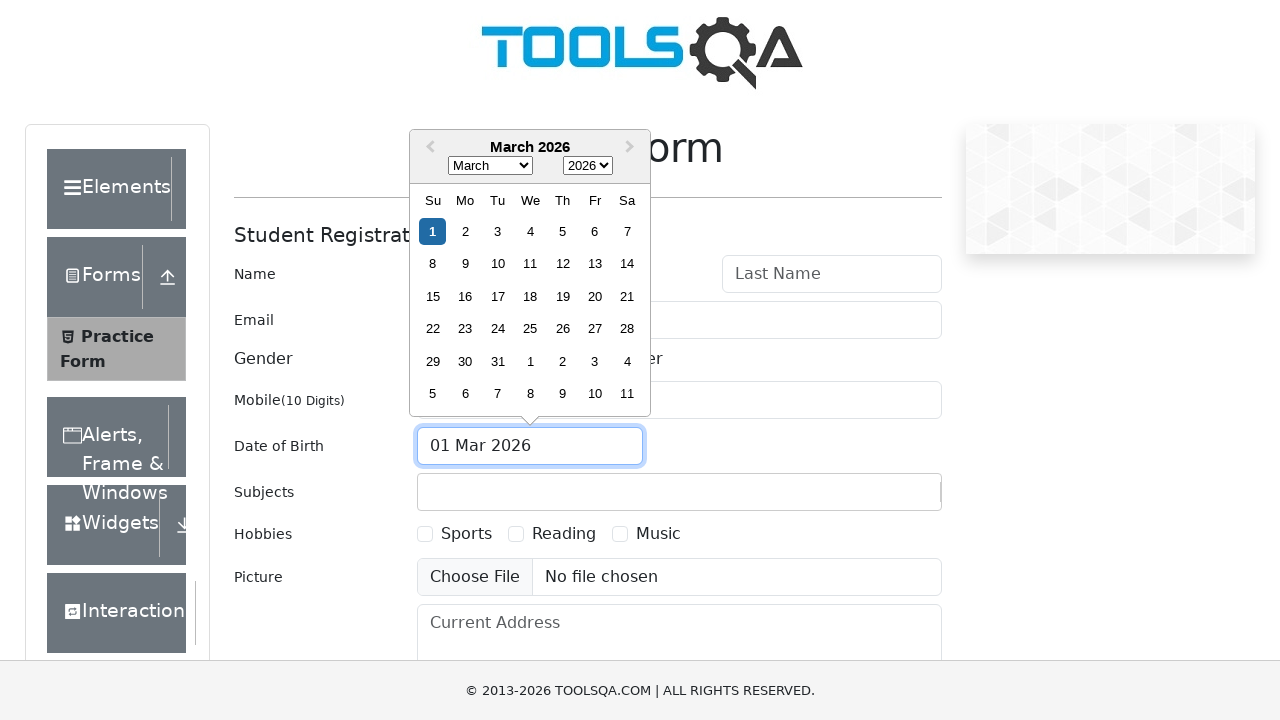

Selected day 30 from the calendar at (465, 361) on xpath=//div[text()='30']
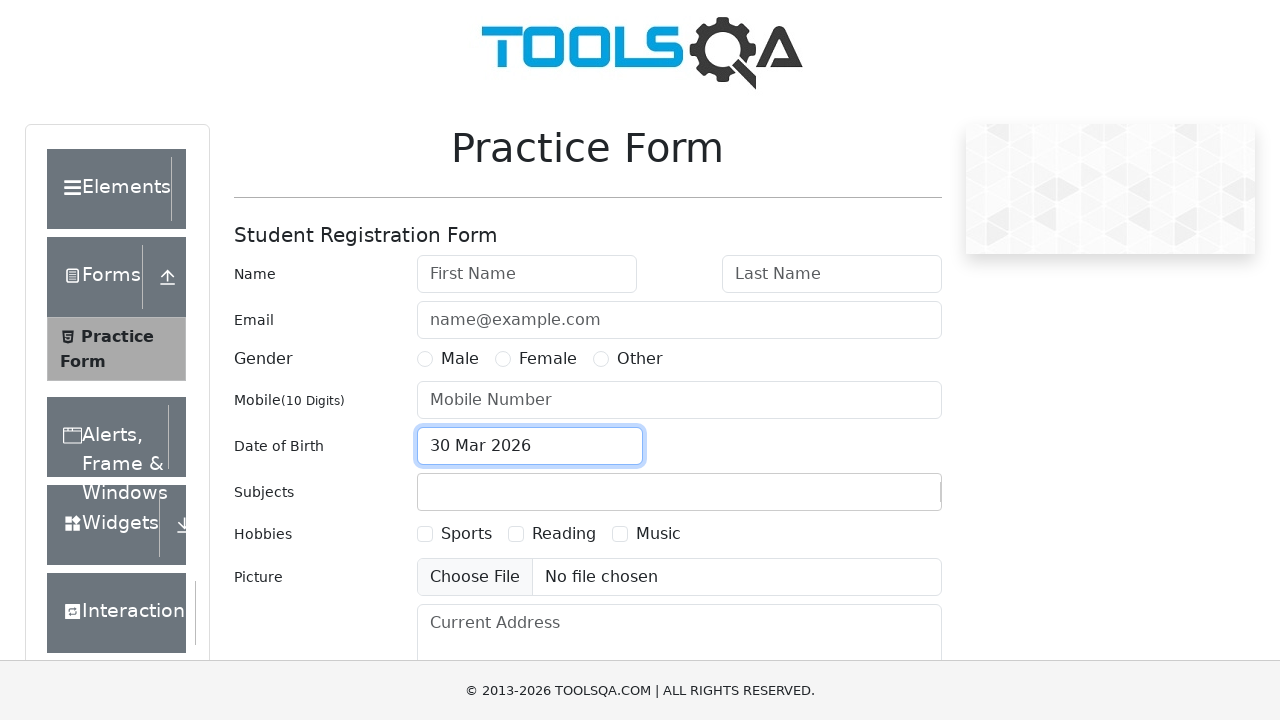

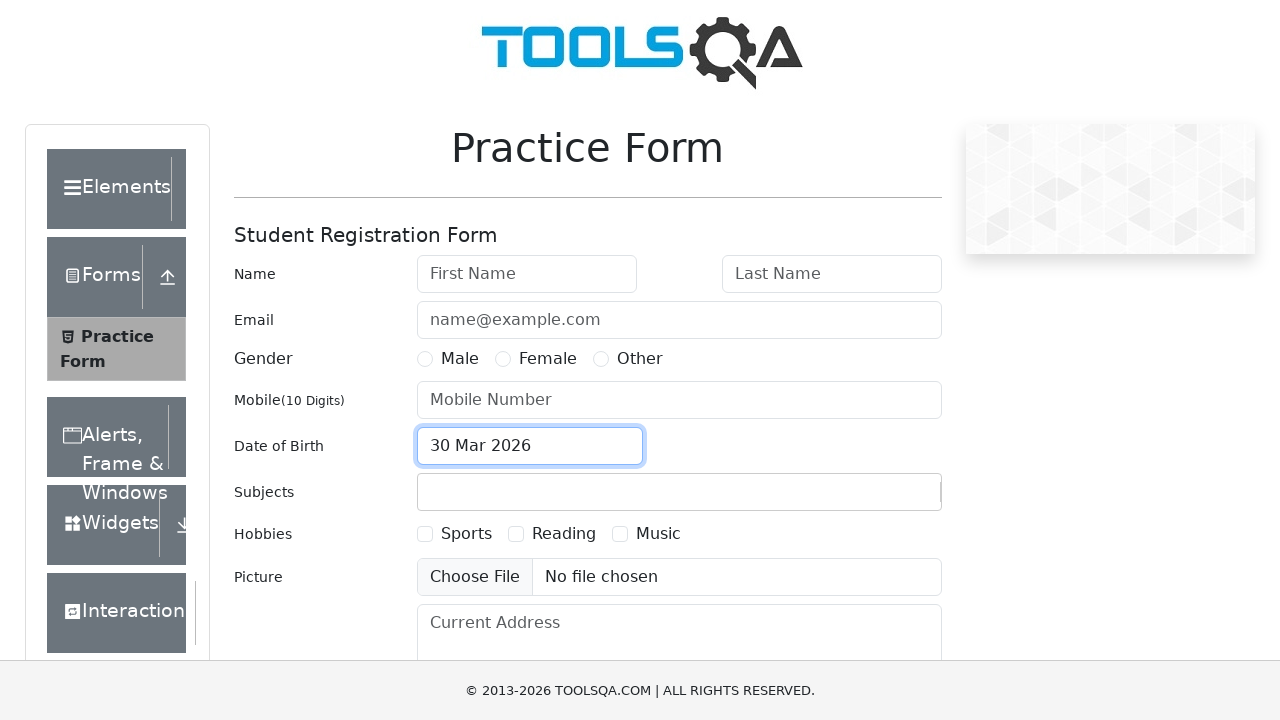